Tests login form functionality with username and password, then handles alert dialog

Starting URL: https://omayo.blogspot.in/

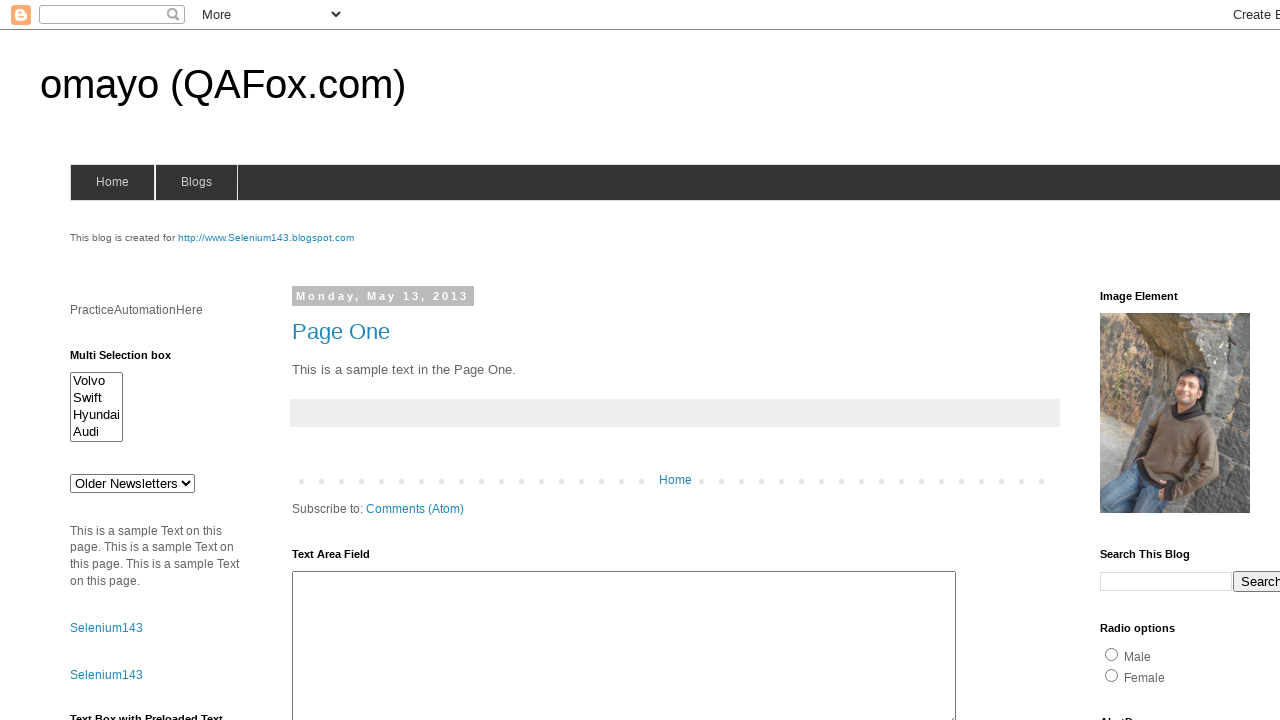

Filled username field with 'Makhshaf' in login form on //form[@name='login']//input
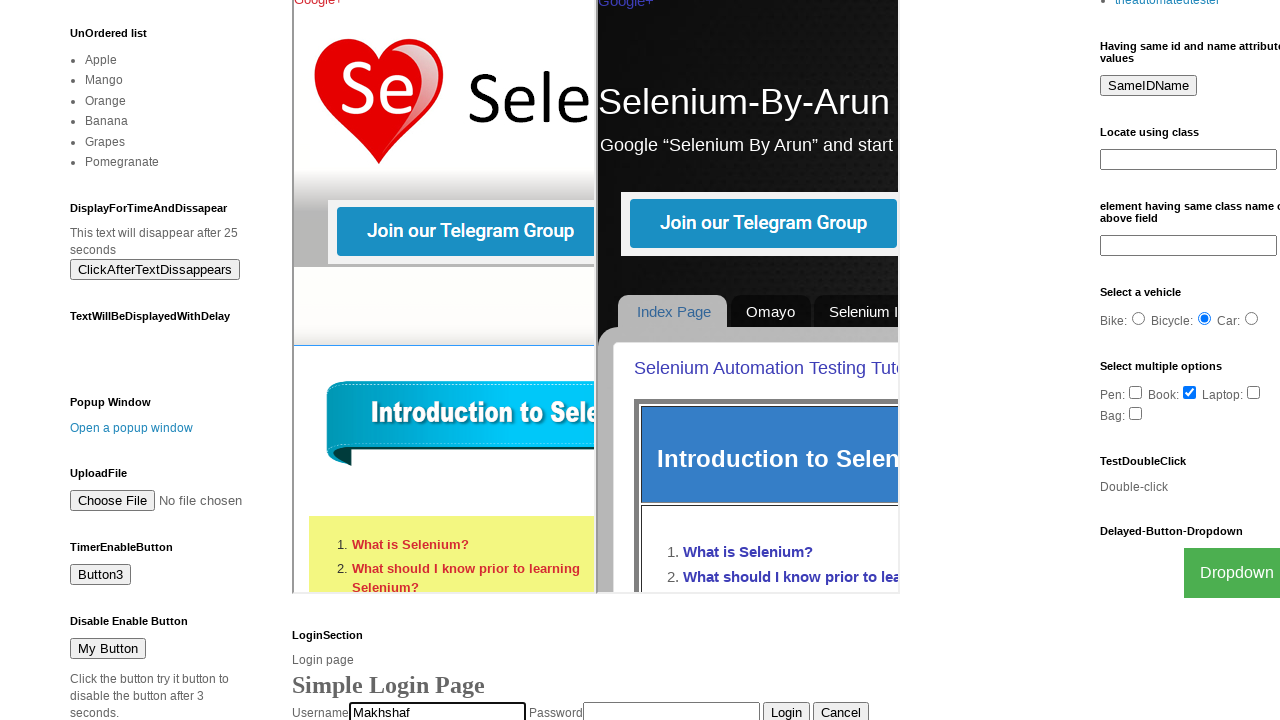

Filled password field with 'Makhshaf098' in login form on //form[@name='login']//input[2]
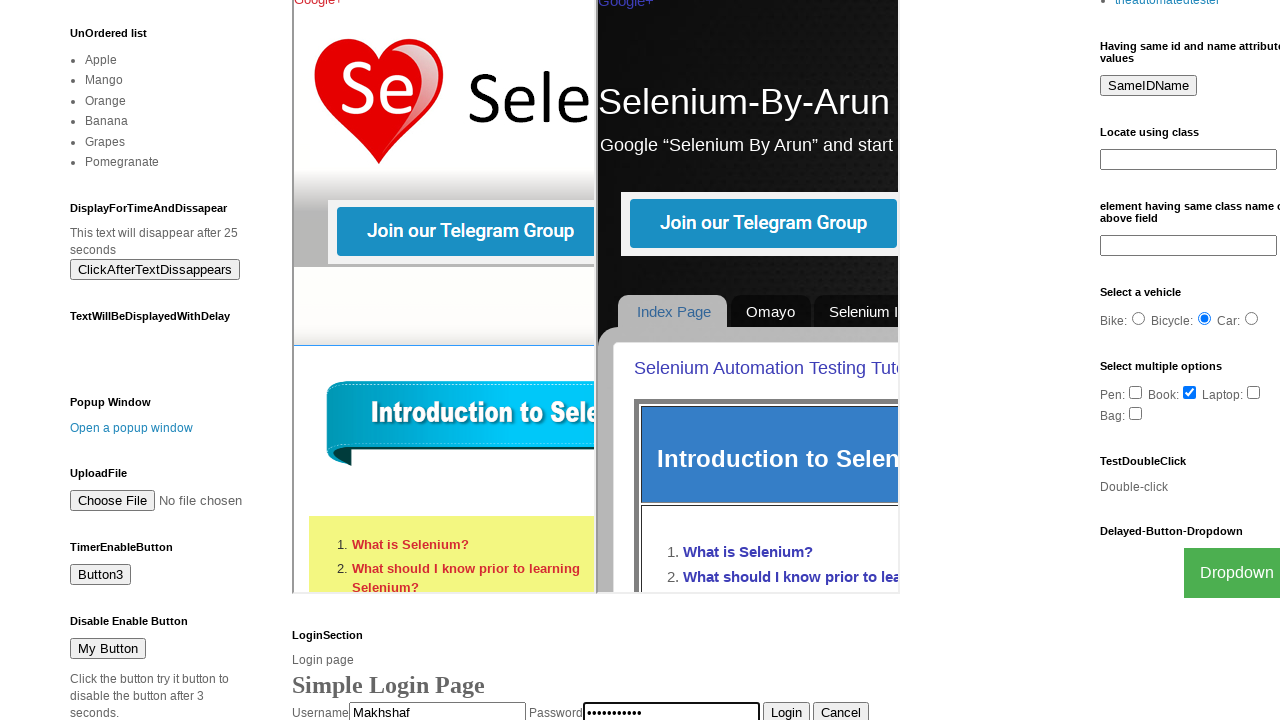

Clicked login button to submit form at (786, 710) on xpath=//form[@name='login']//input[3]
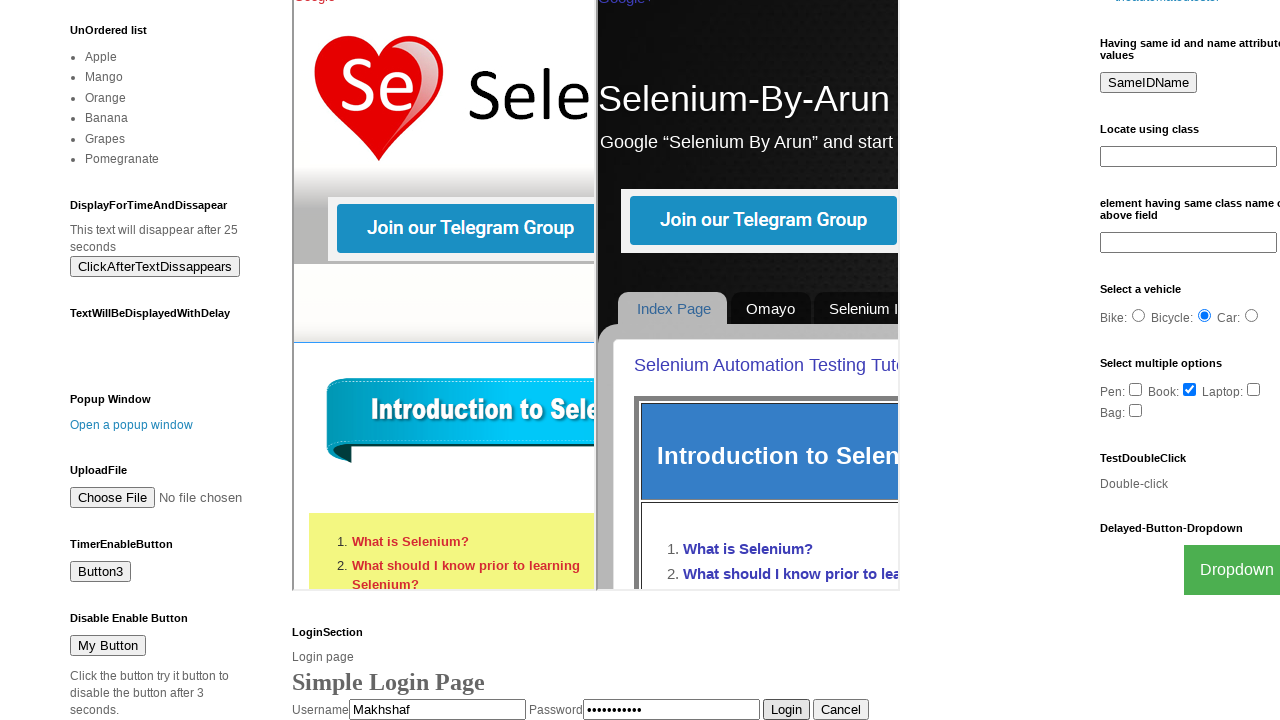

Set up alert dialog handler to accept dialogs
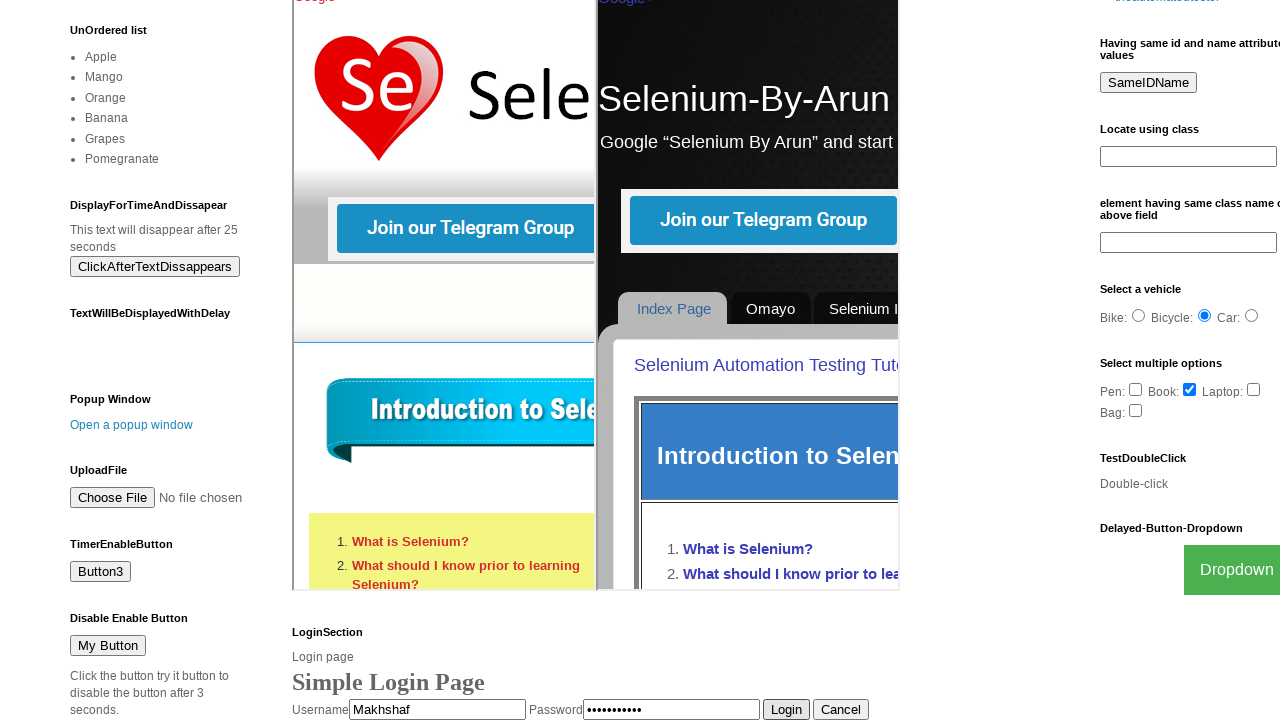

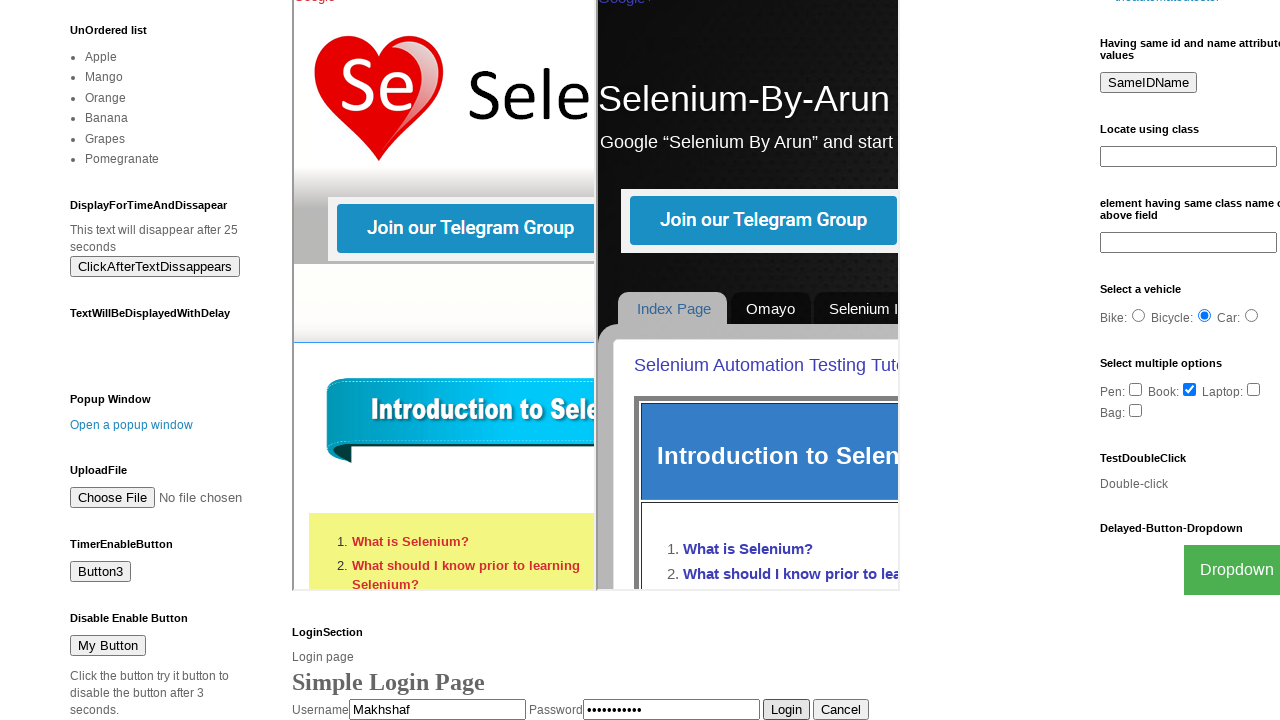